Tests window handling using a different approach with page list management, verifying text and titles while switching between windows

Starting URL: https://the-internet.herokuapp.com/windows

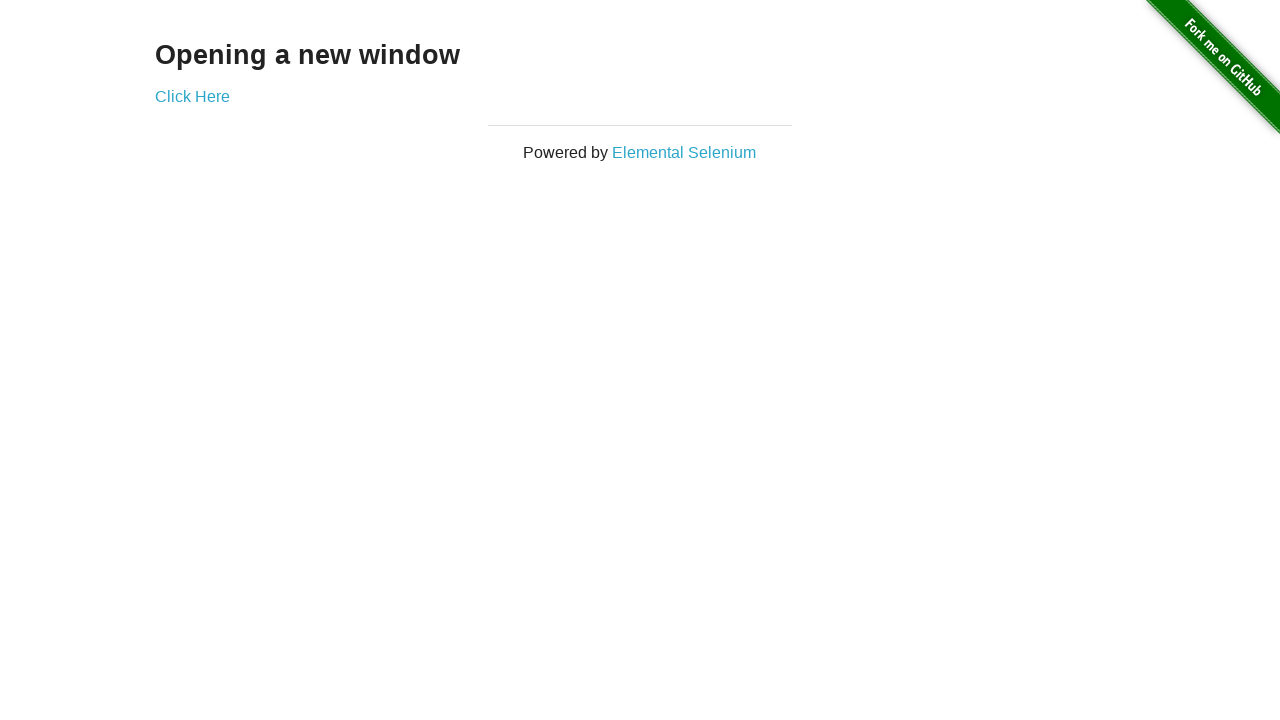

Stored original page reference
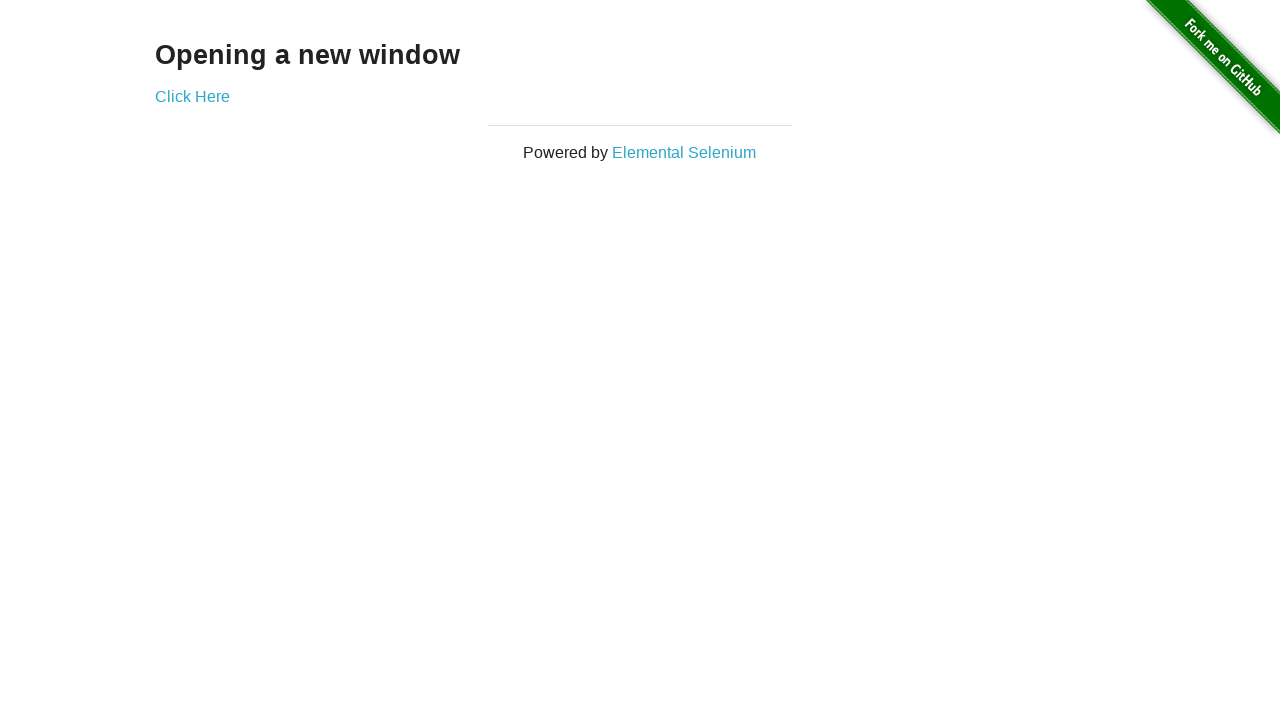

Retrieved heading text from original page
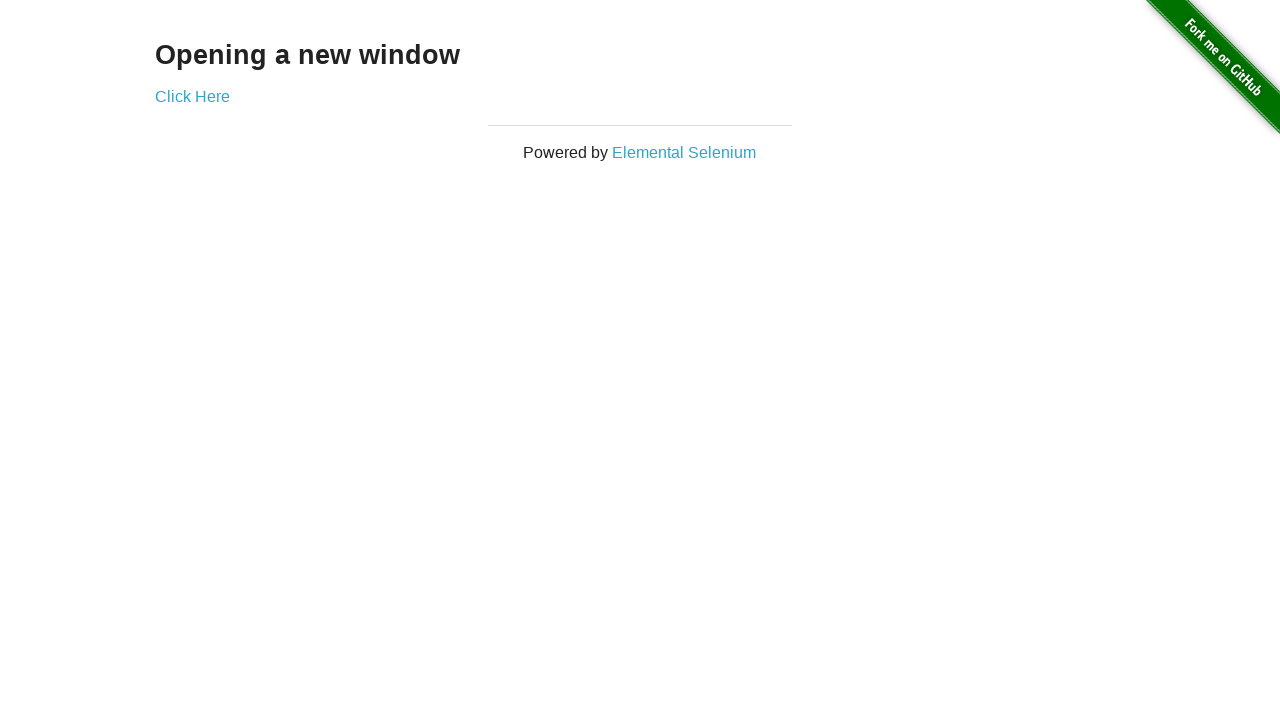

Verified heading contains 'Opening a new window'
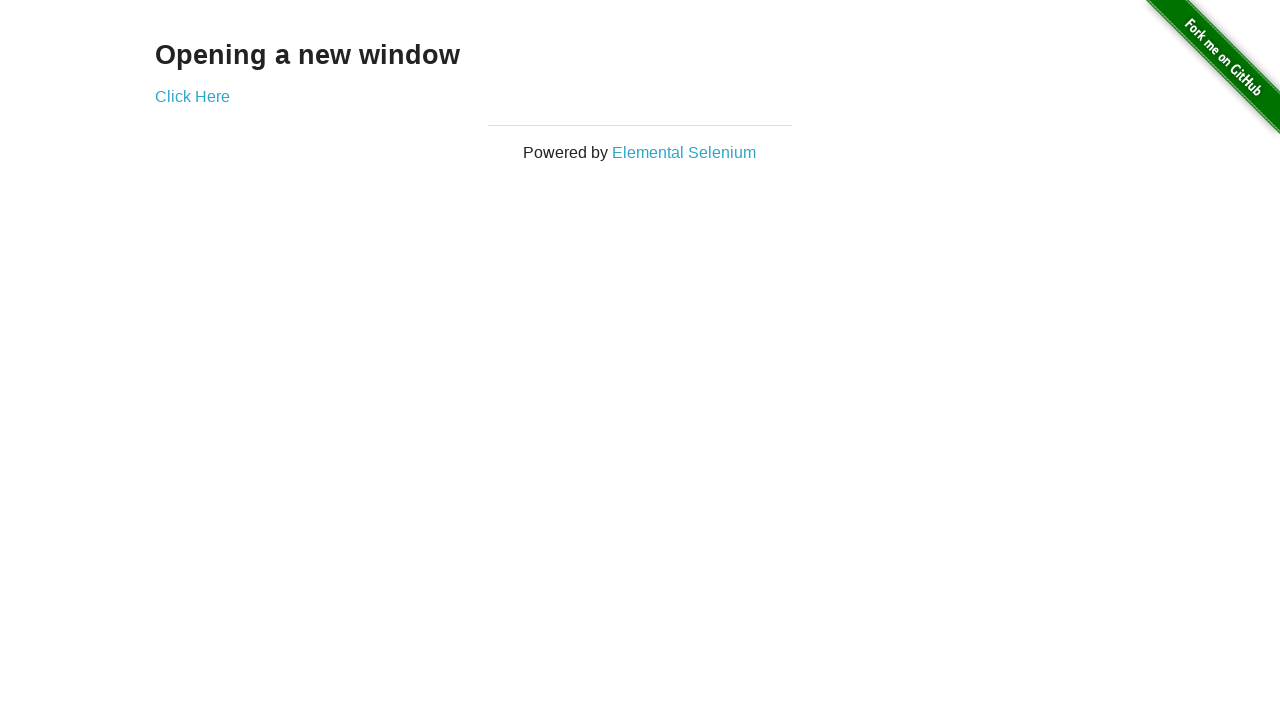

Verified original page title is 'The Internet'
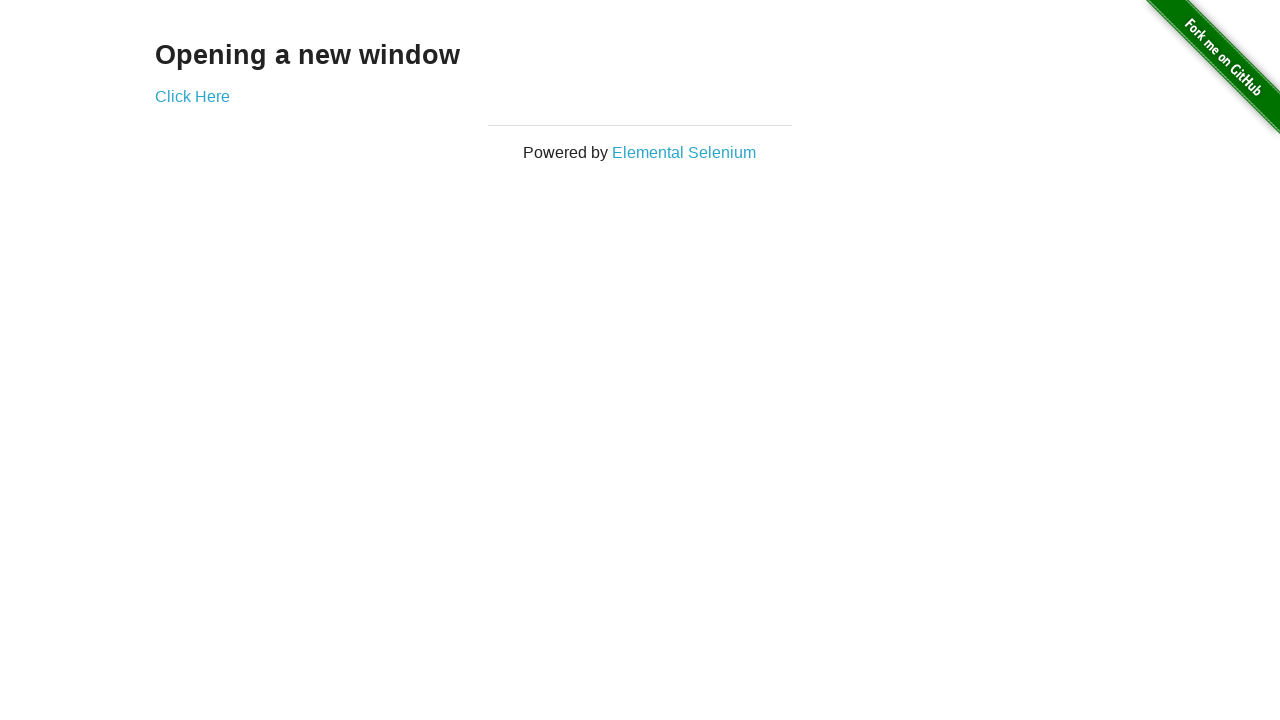

Clicked 'Click Here' link to open new window at (192, 96) on xpath=//a[@href='/windows/new']
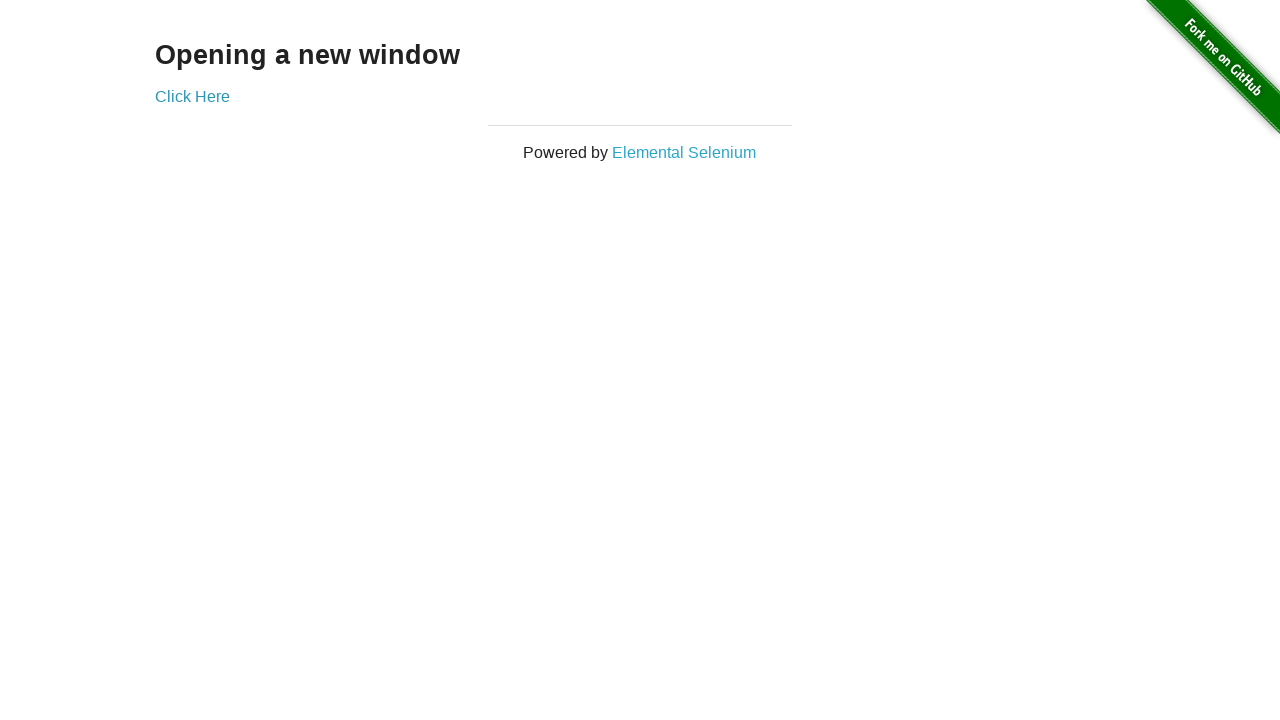

New page/window opened and captured
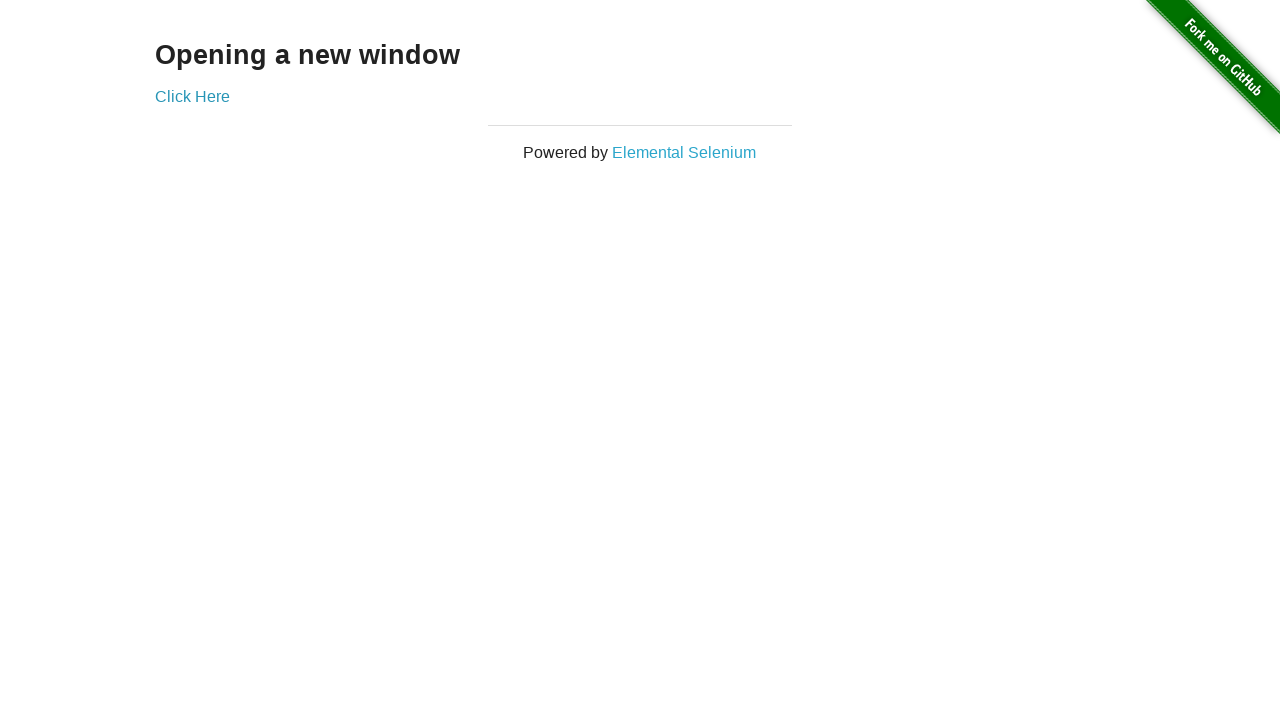

Verified new window title is 'New Window'
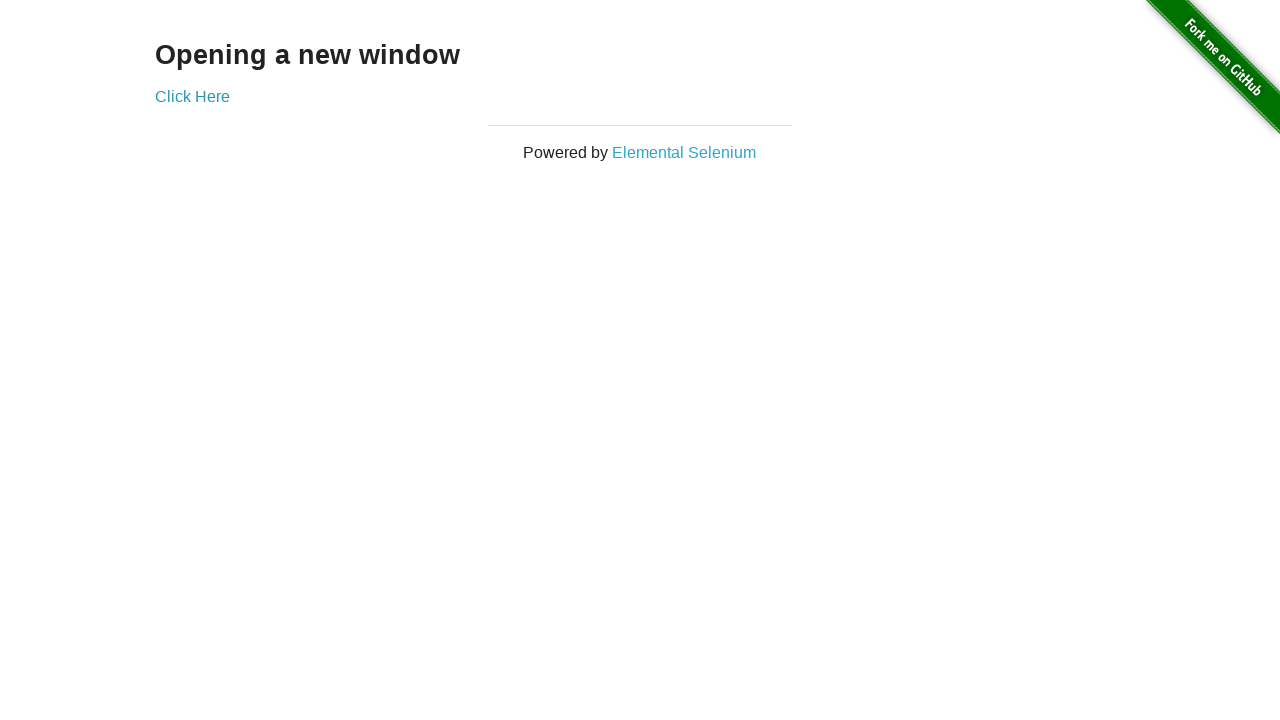

Switched focus back to original window
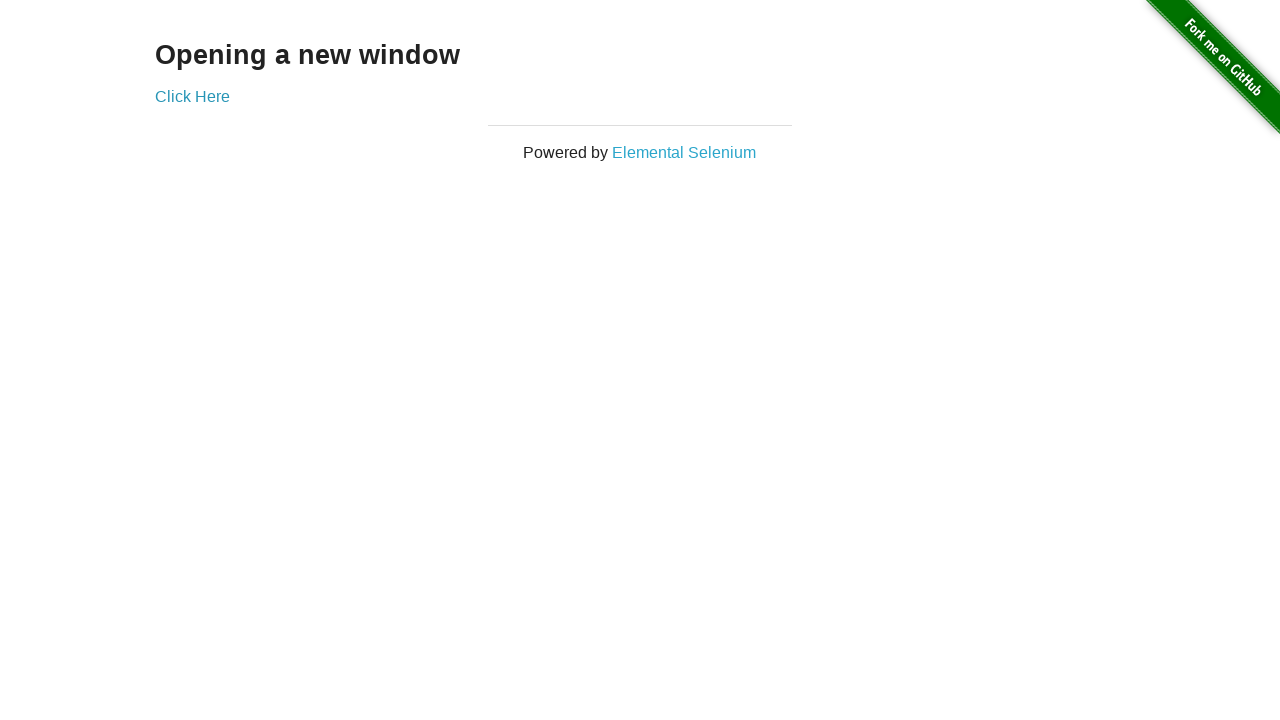

Switched focus to new window
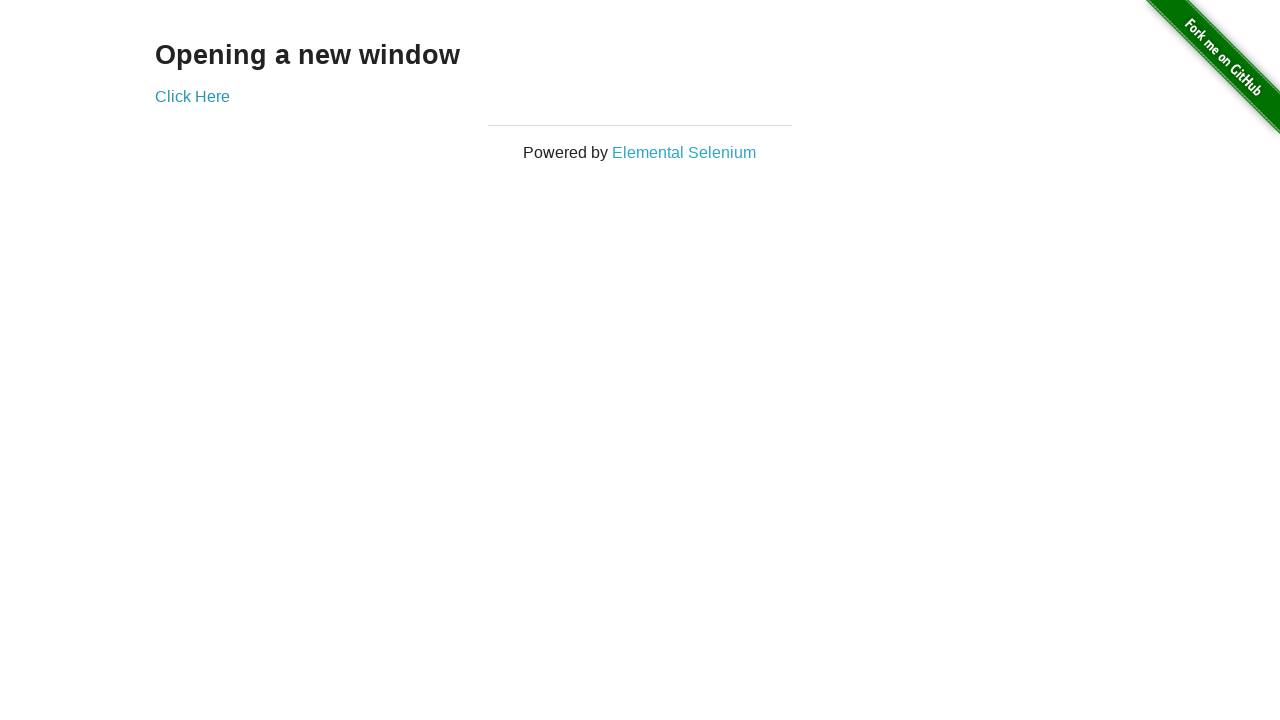

Switched focus back to original window again
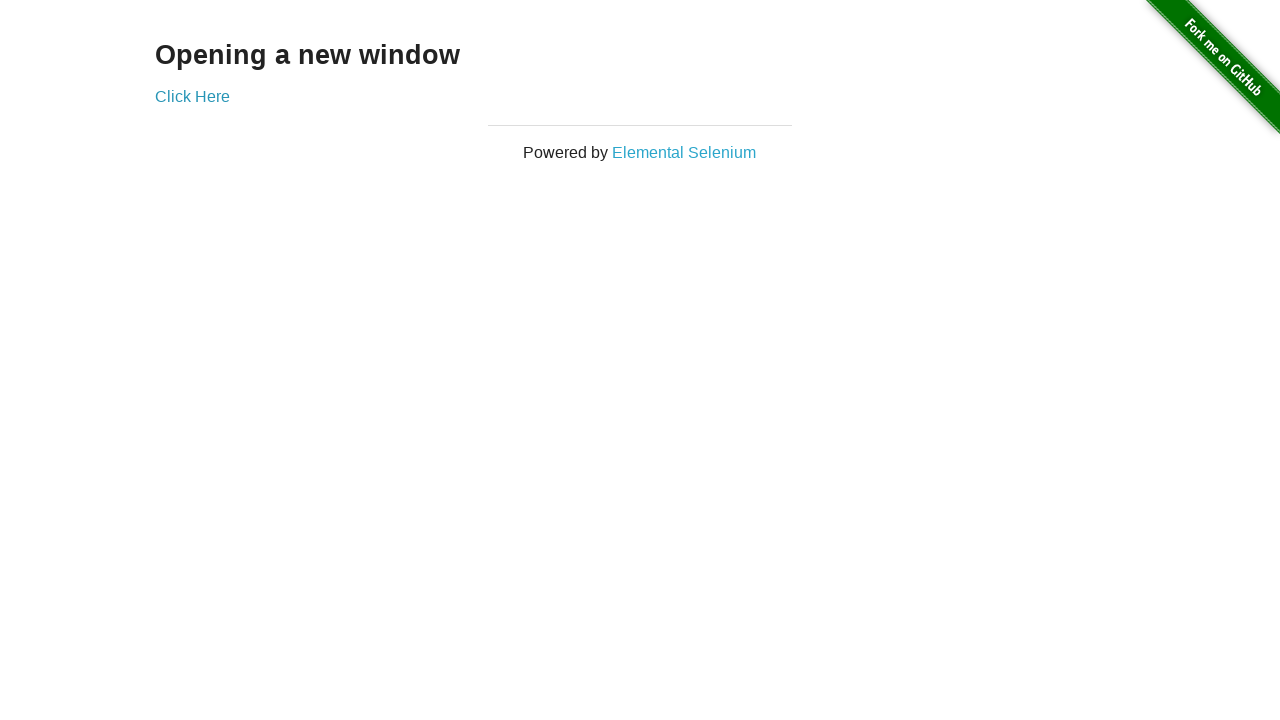

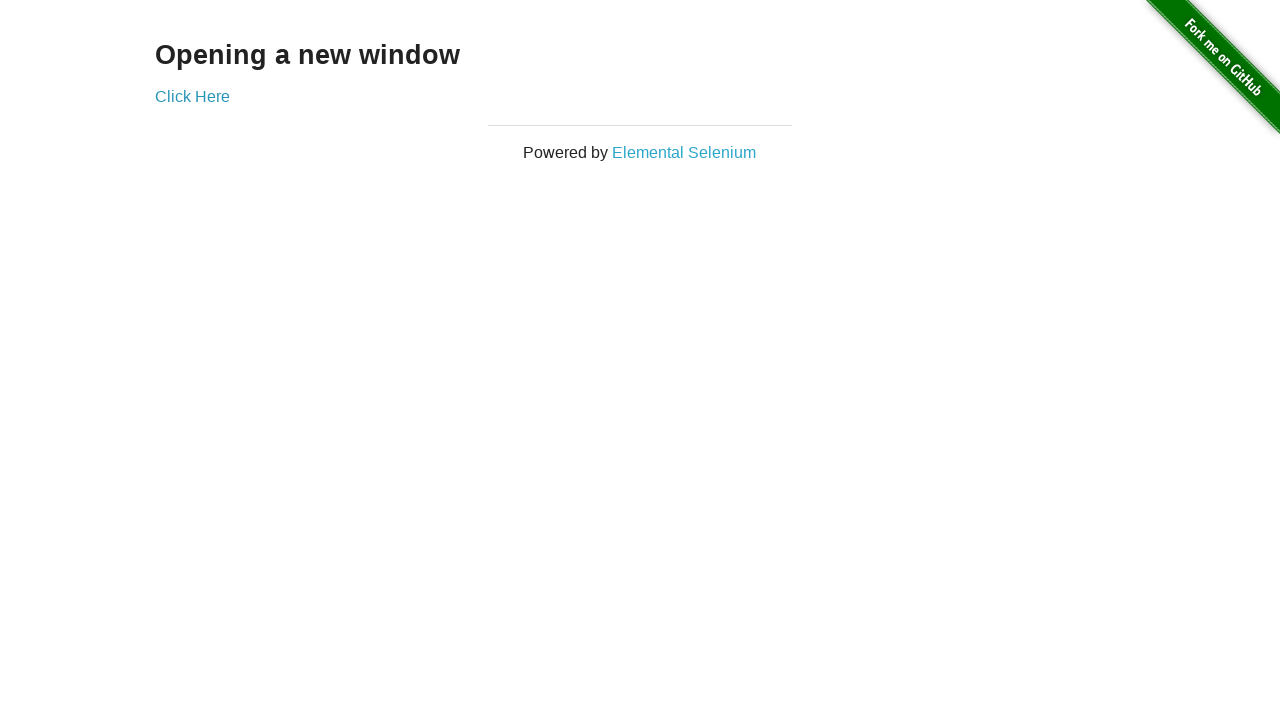